Tests opening footer links in new tabs by using keyboard shortcuts and iterating through all opened windows to verify they load correctly

Starting URL: https://www.rahulshettyacademy.com/AutomationPractice/

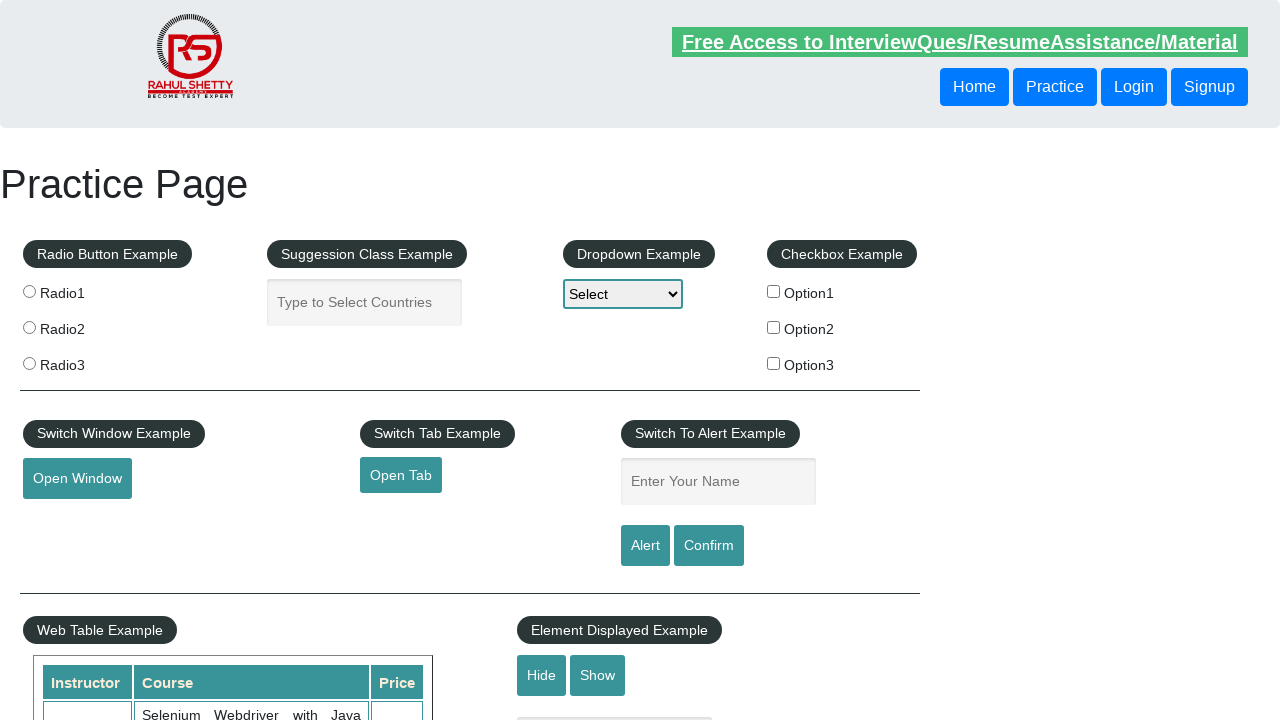

Counted iframes on page: 2
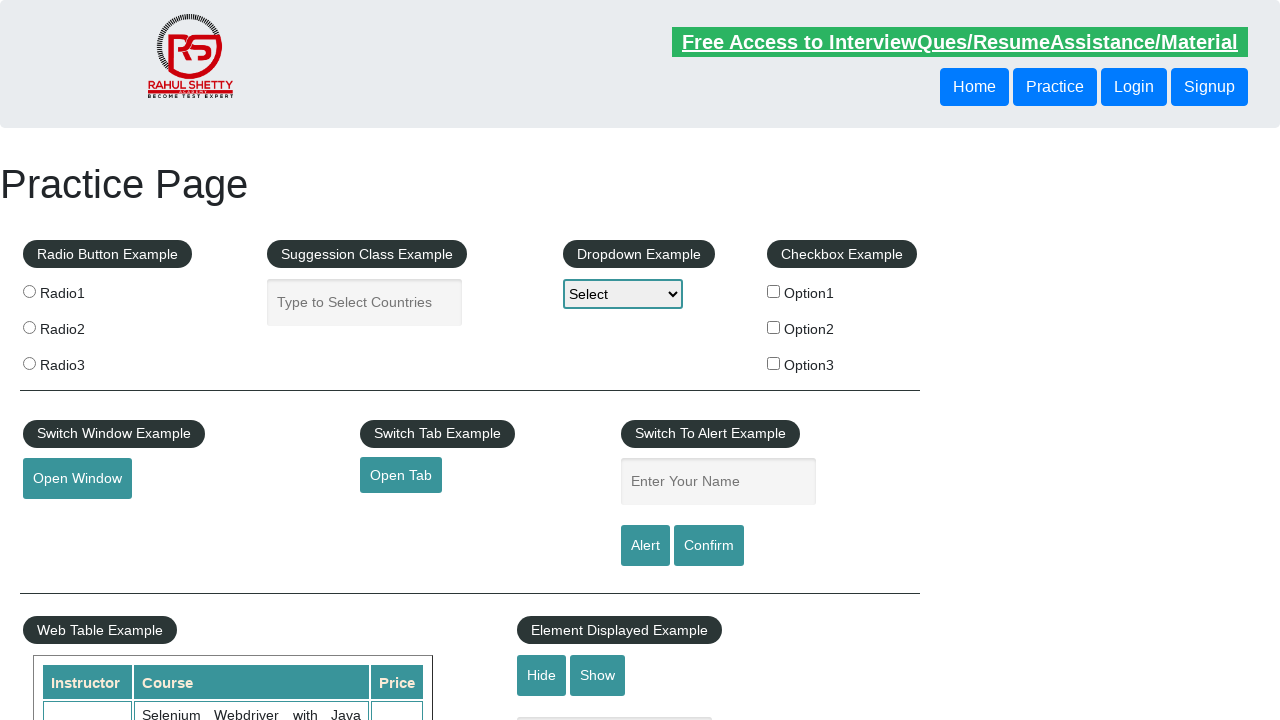

Counted total links on page: 27
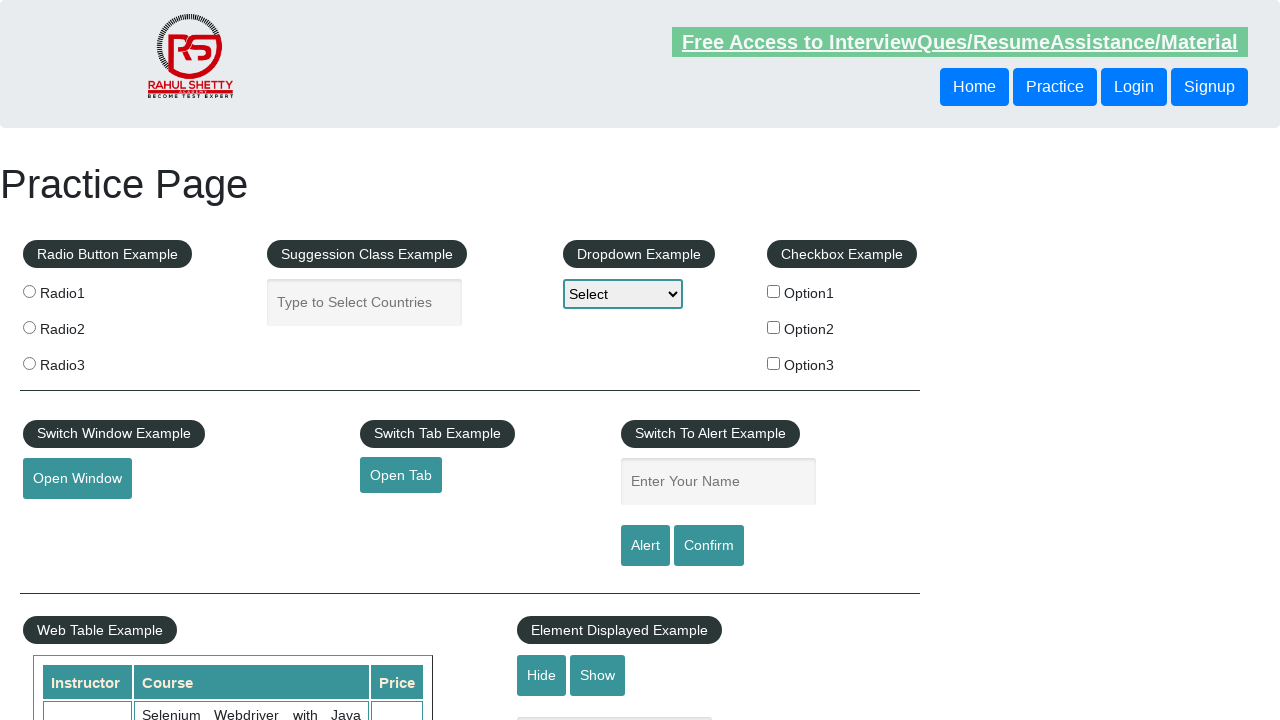

Found footer section and counted links: 20
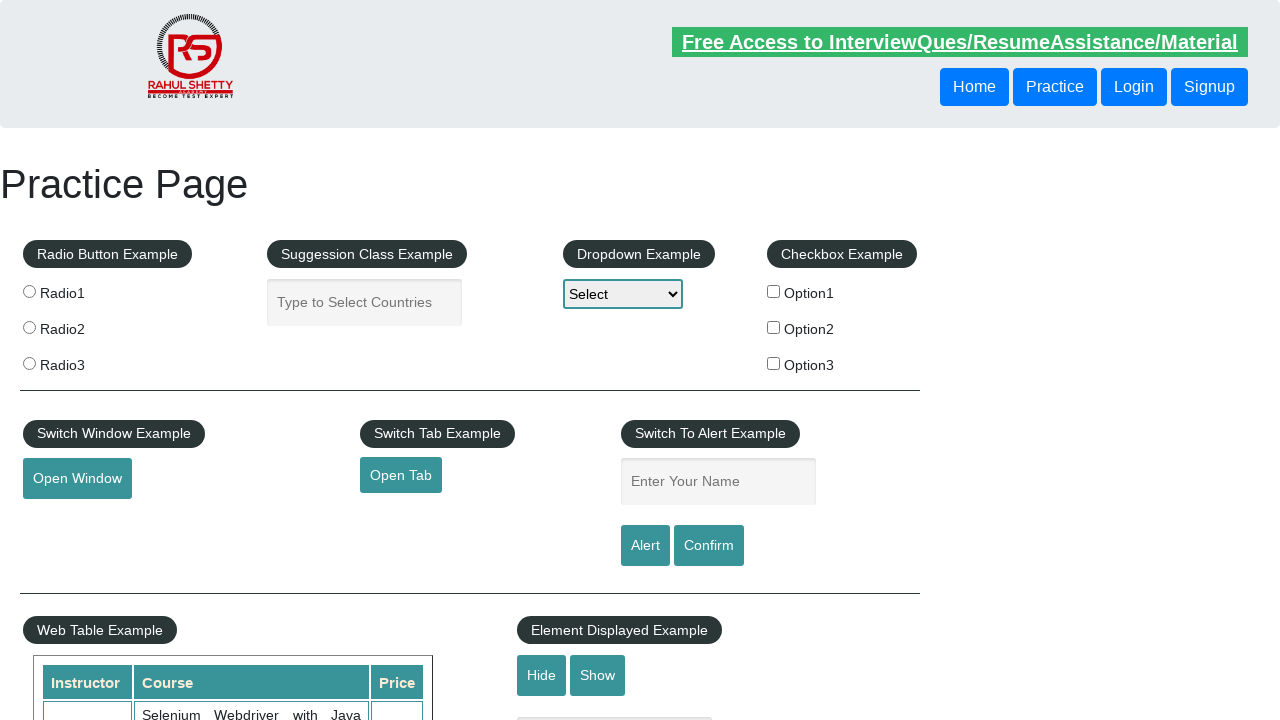

Found footer first column links: 5
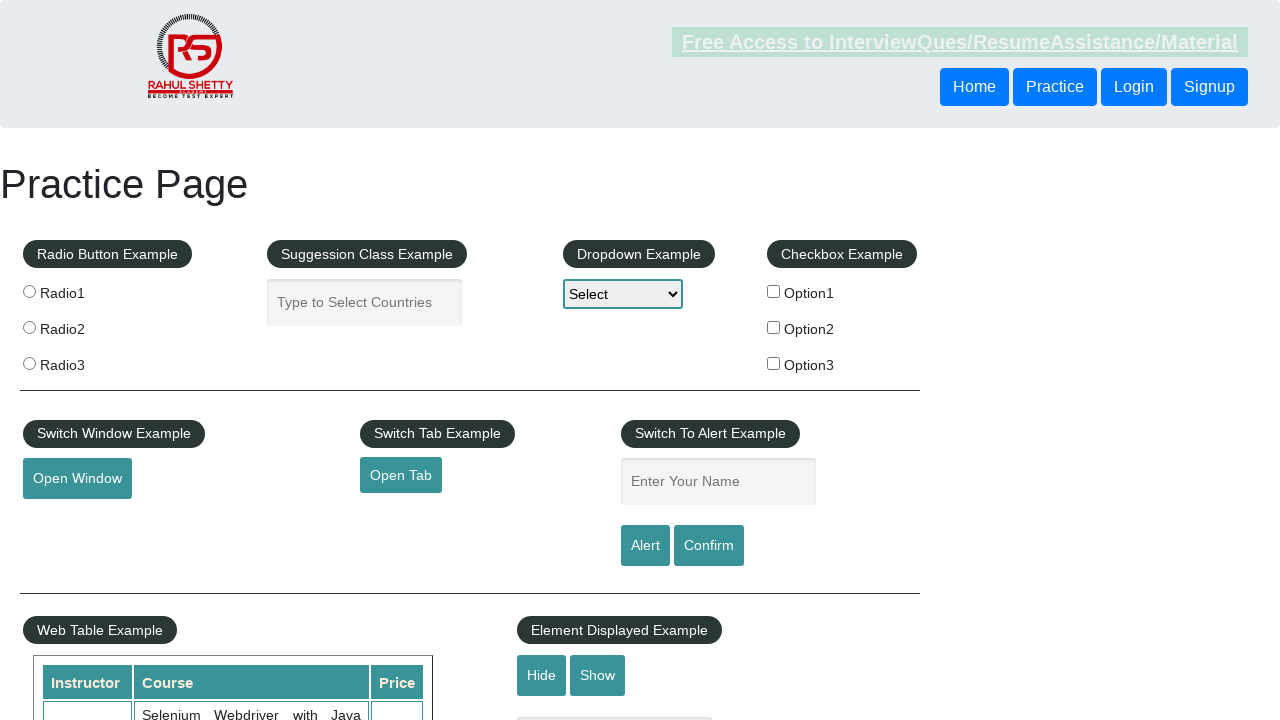

Opened footer link in new tab: Discount Coupons
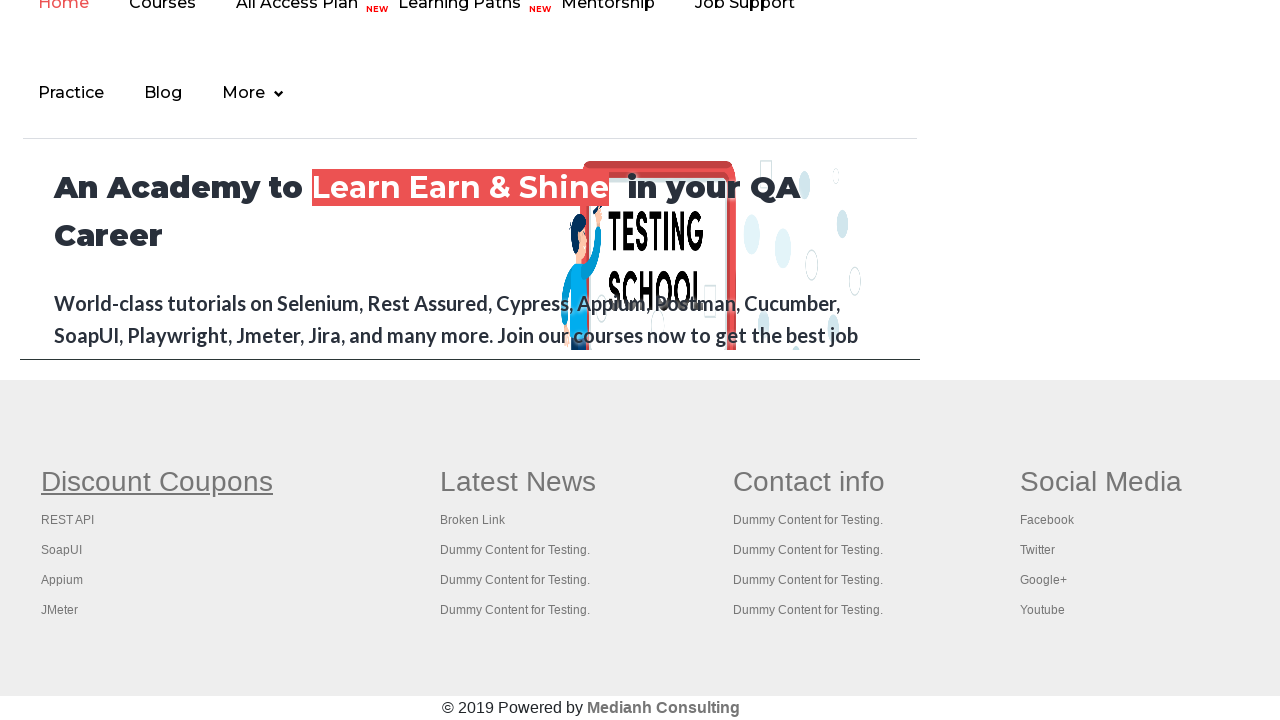

Opened footer link in new tab: REST API
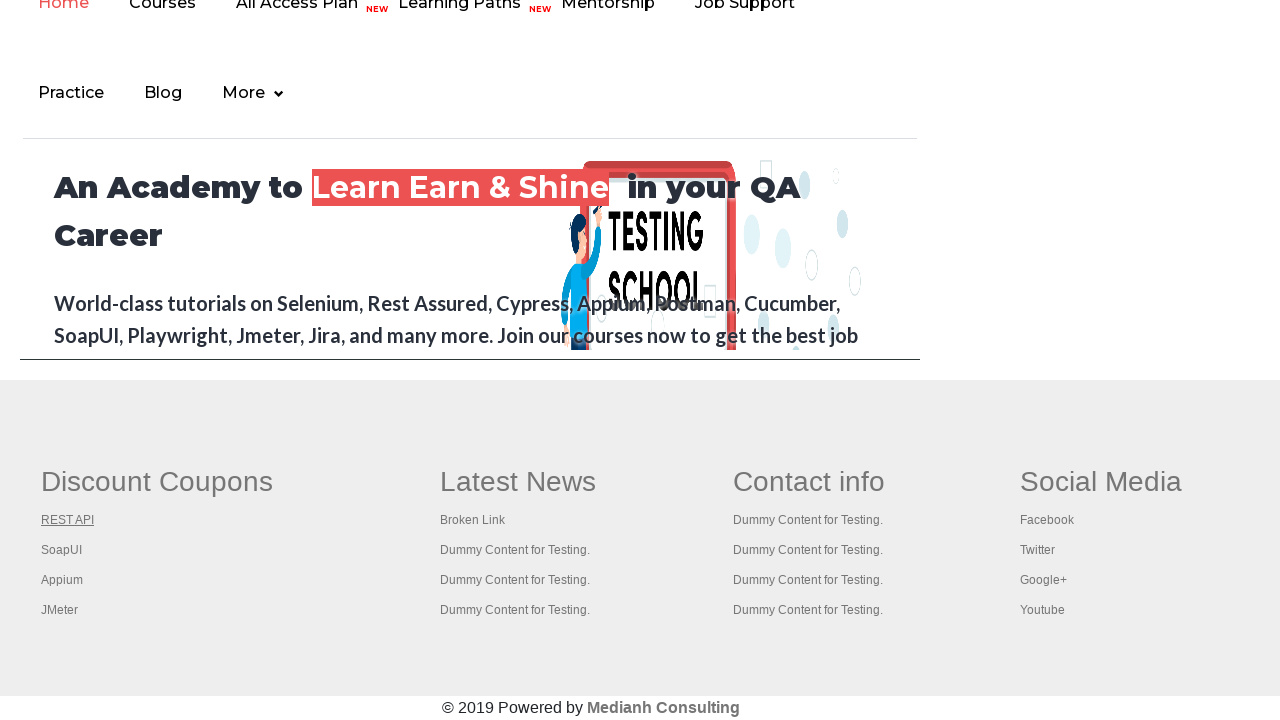

Opened footer link in new tab: SoapUI
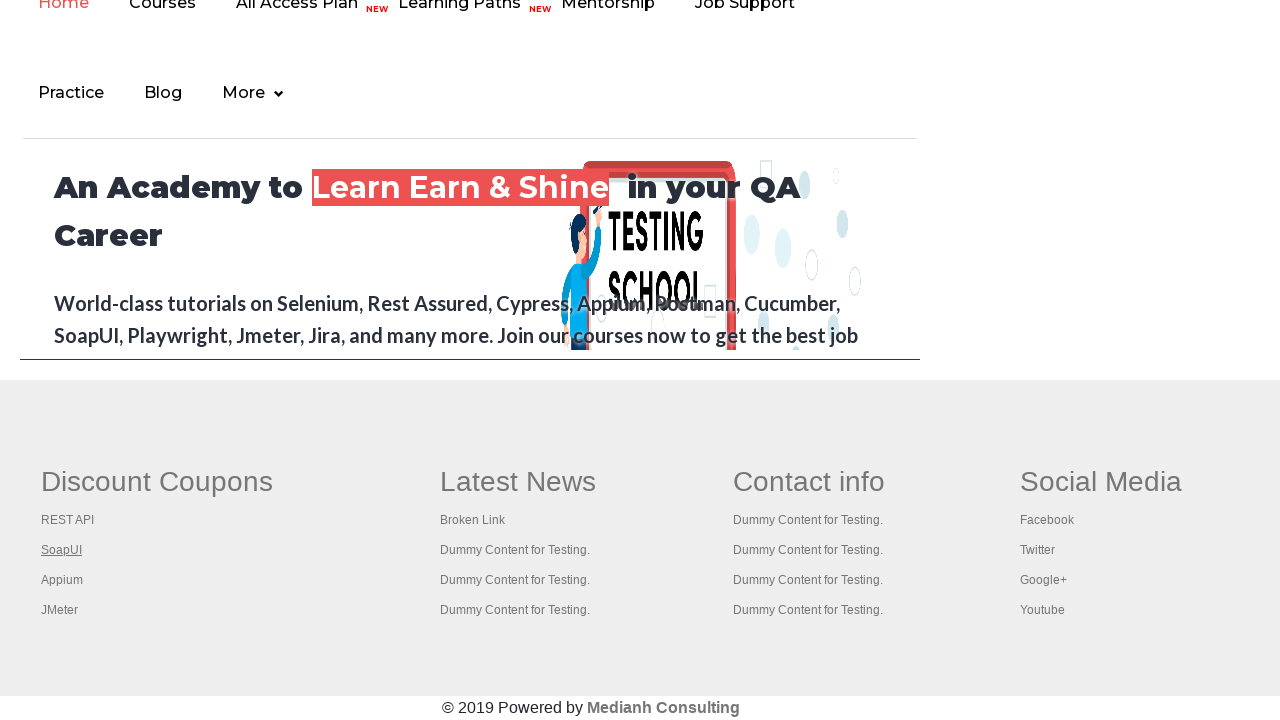

Opened footer link in new tab: Appium
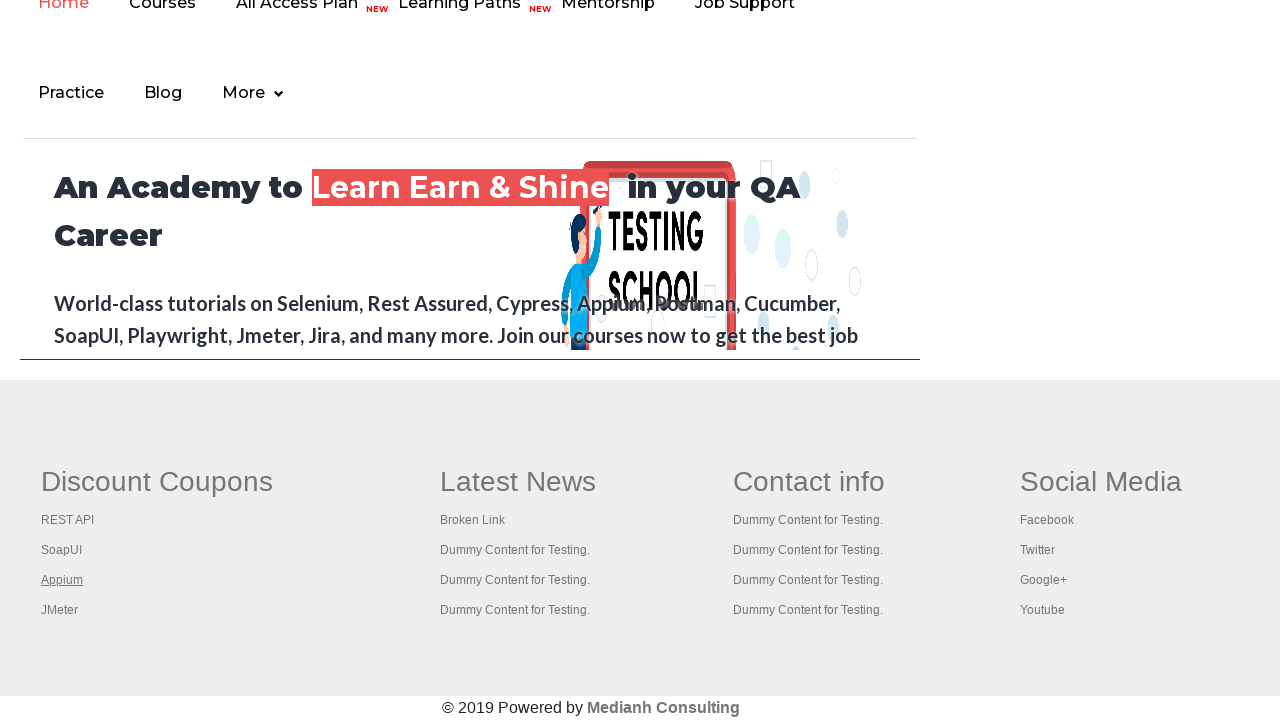

Opened footer link in new tab: JMeter
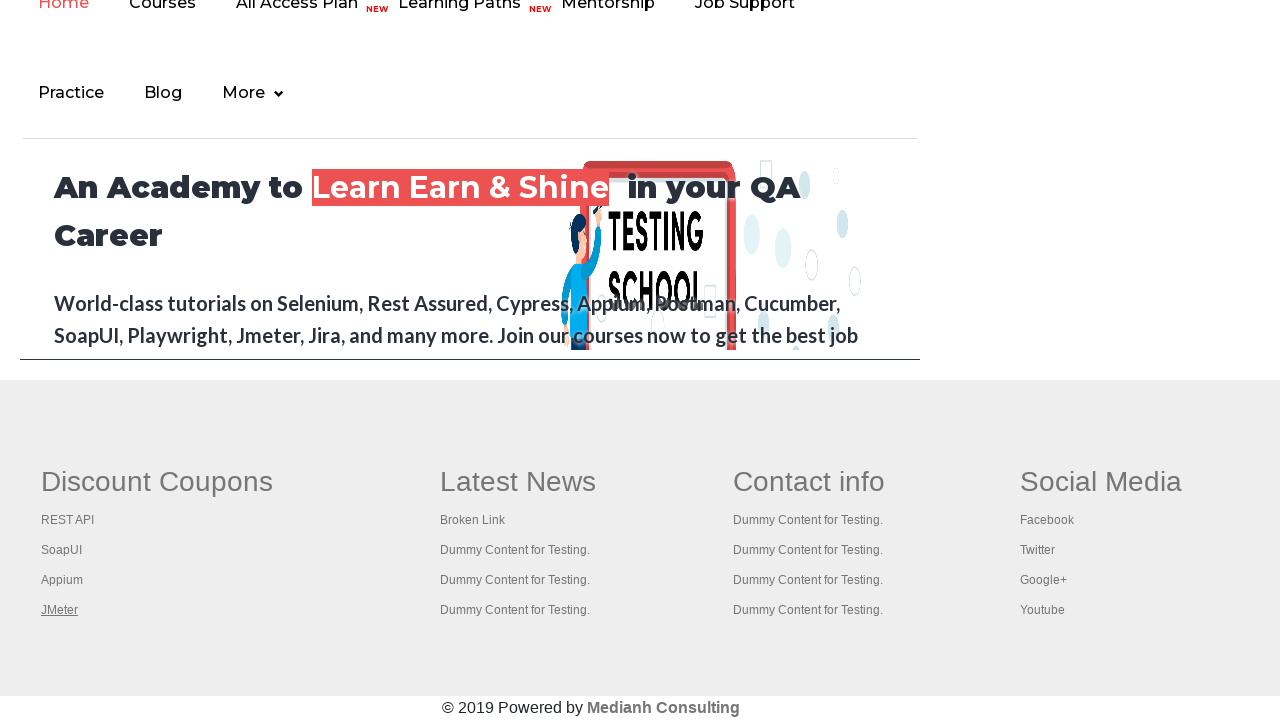

Counted total open tabs: 6
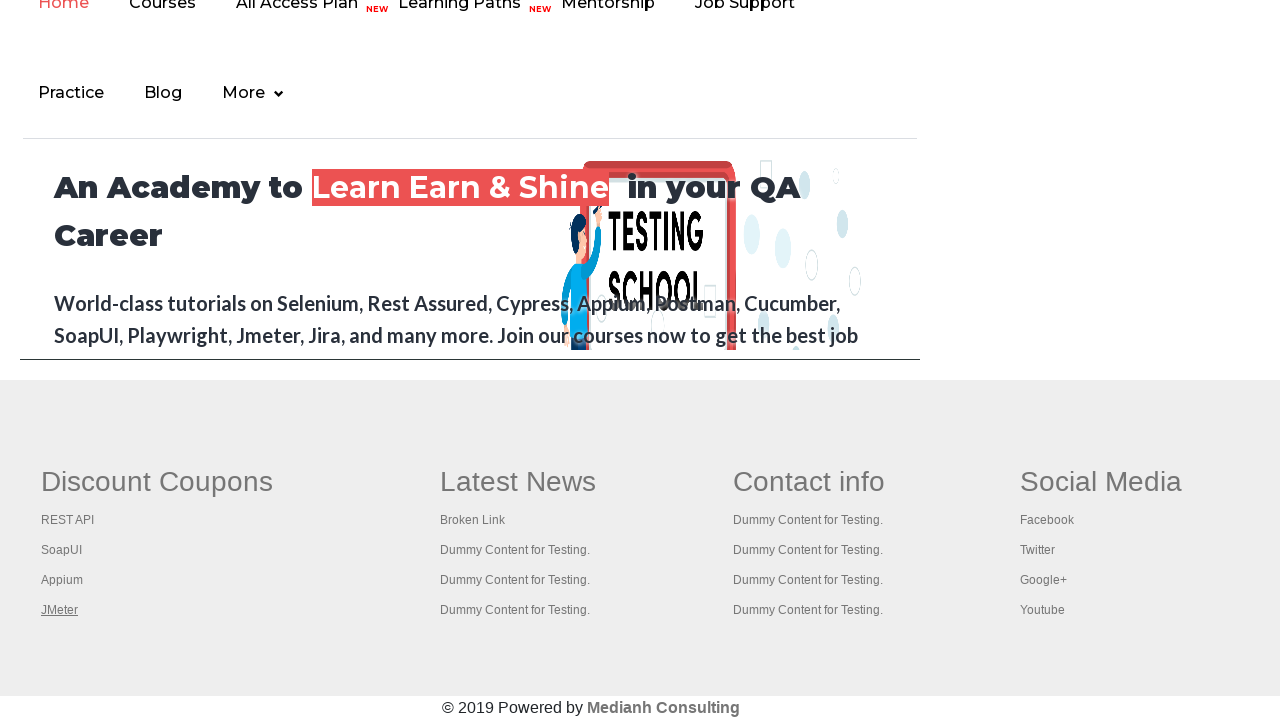

Verified page title loaded: Practice Page
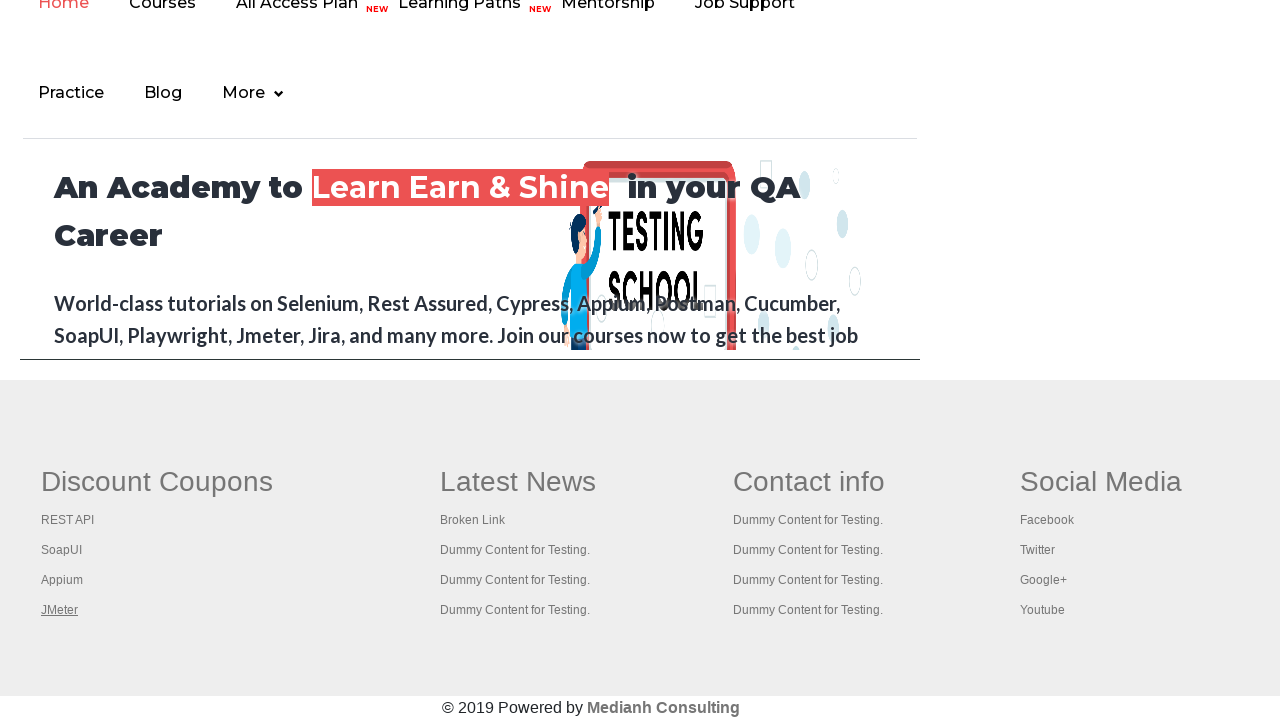

Verified page title loaded: Practice Page
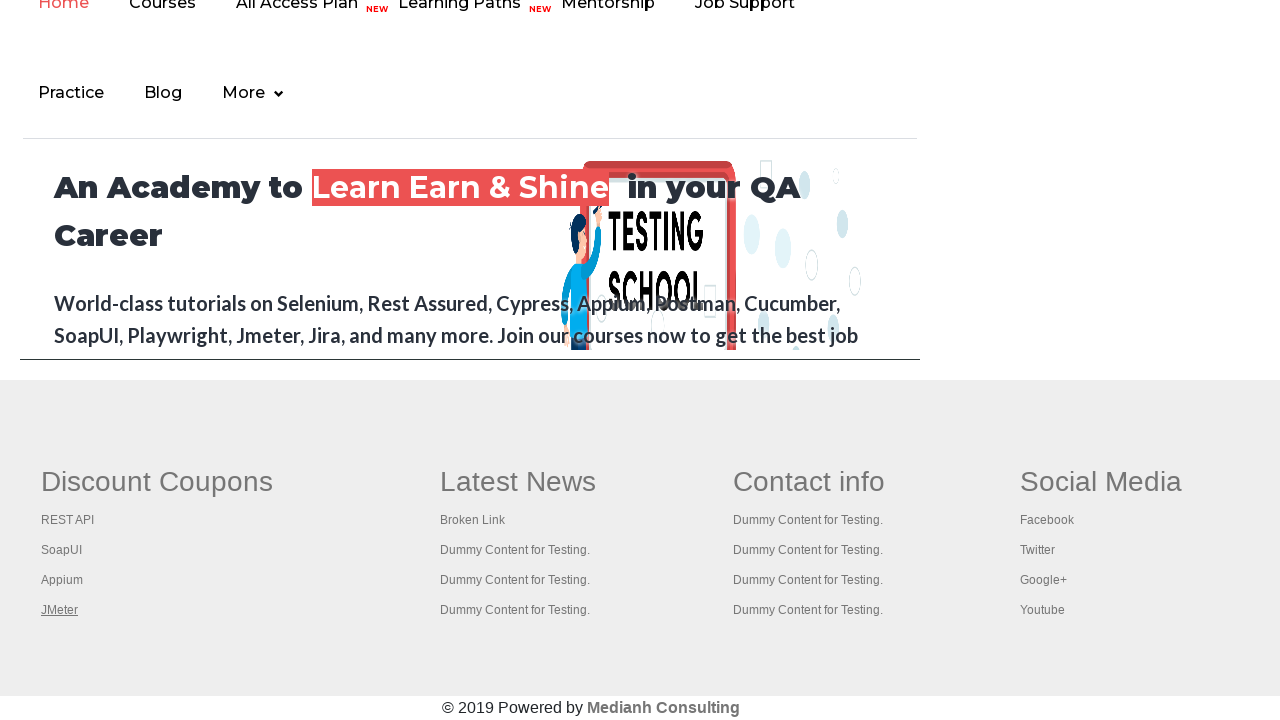

Verified page title loaded: REST API Tutorial
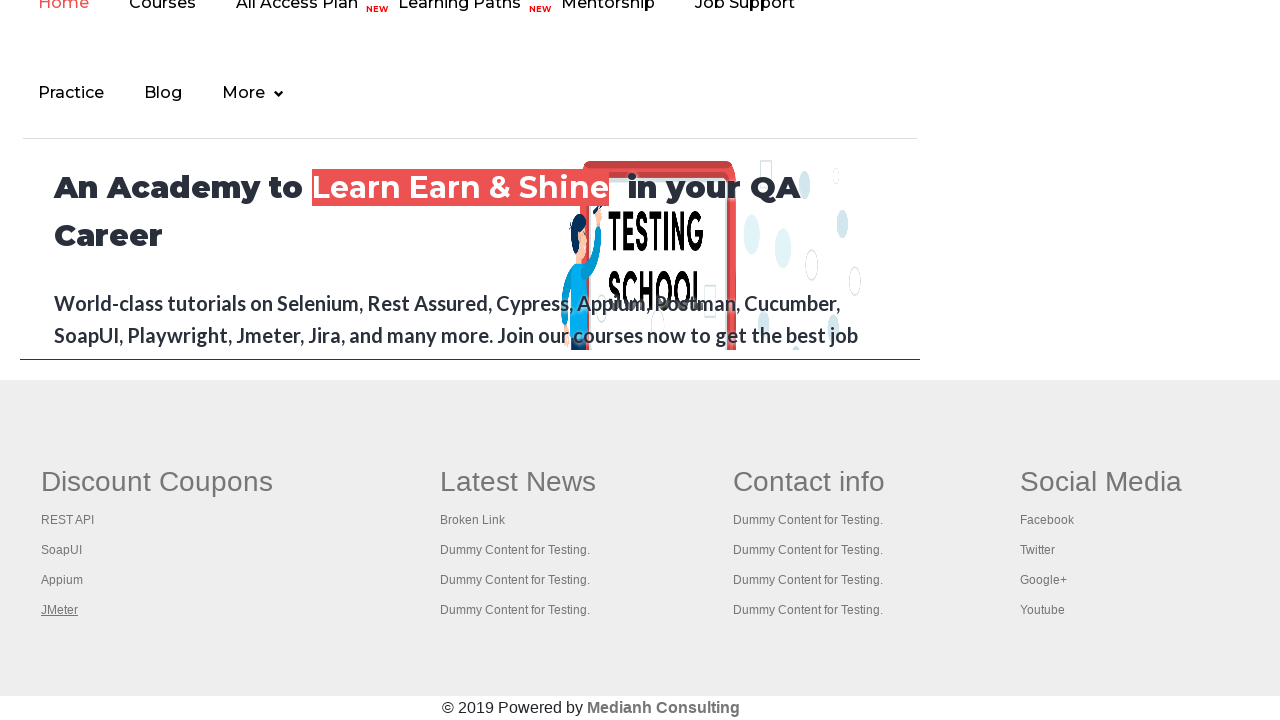

Verified page title loaded: The World’s Most Popular API Testing Tool | SoapUI
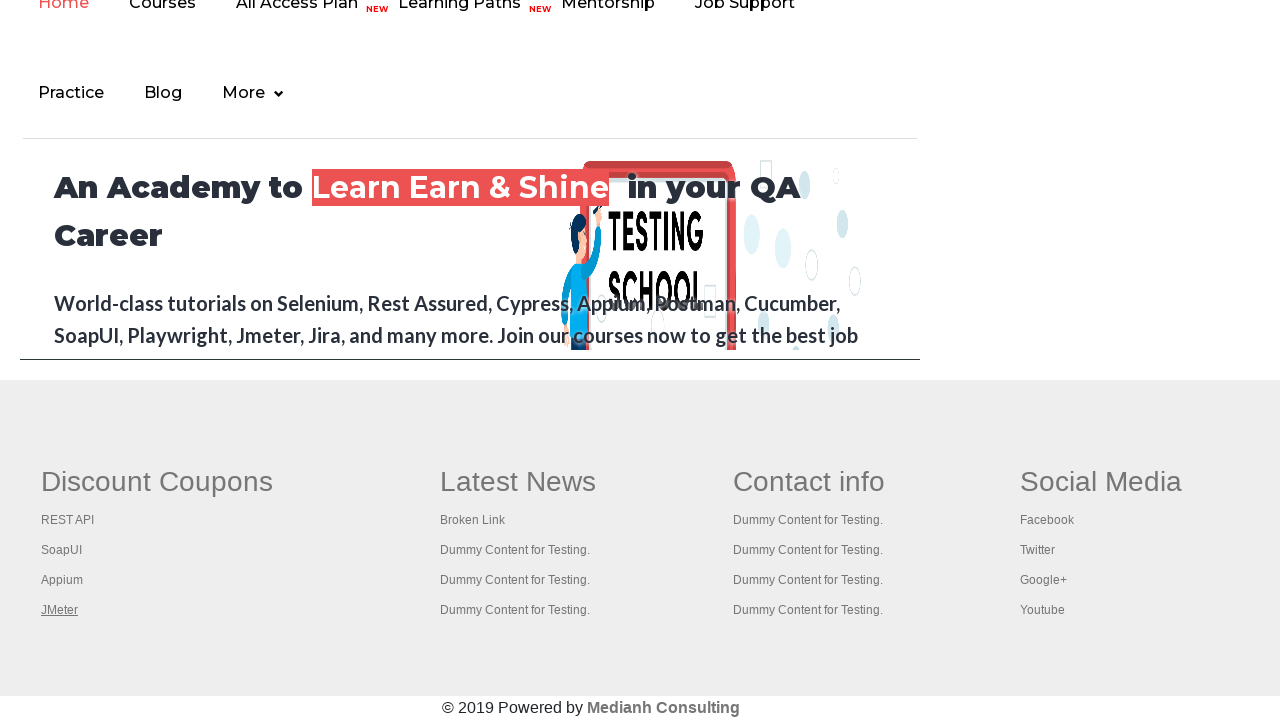

Verified page title loaded: Appium tutorial for Mobile Apps testing | RahulShetty Academy | Rahul
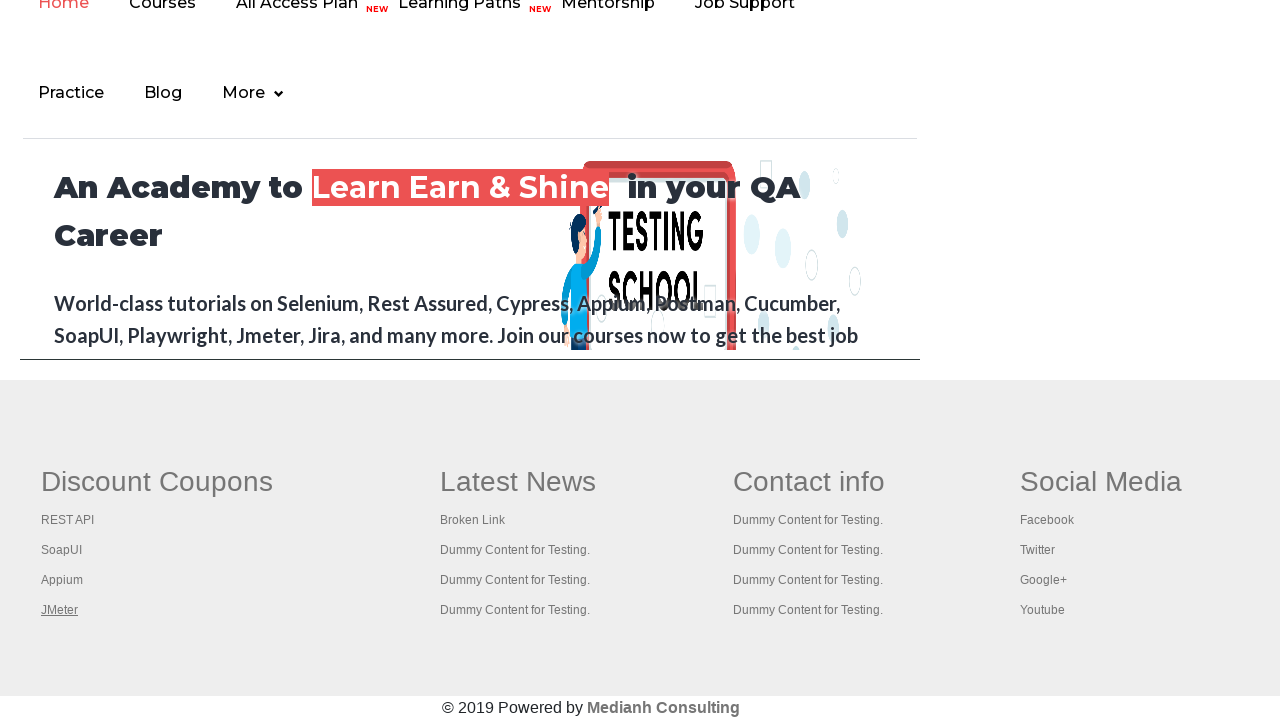

Verified page title loaded: Apache JMeter - Apache JMeter™
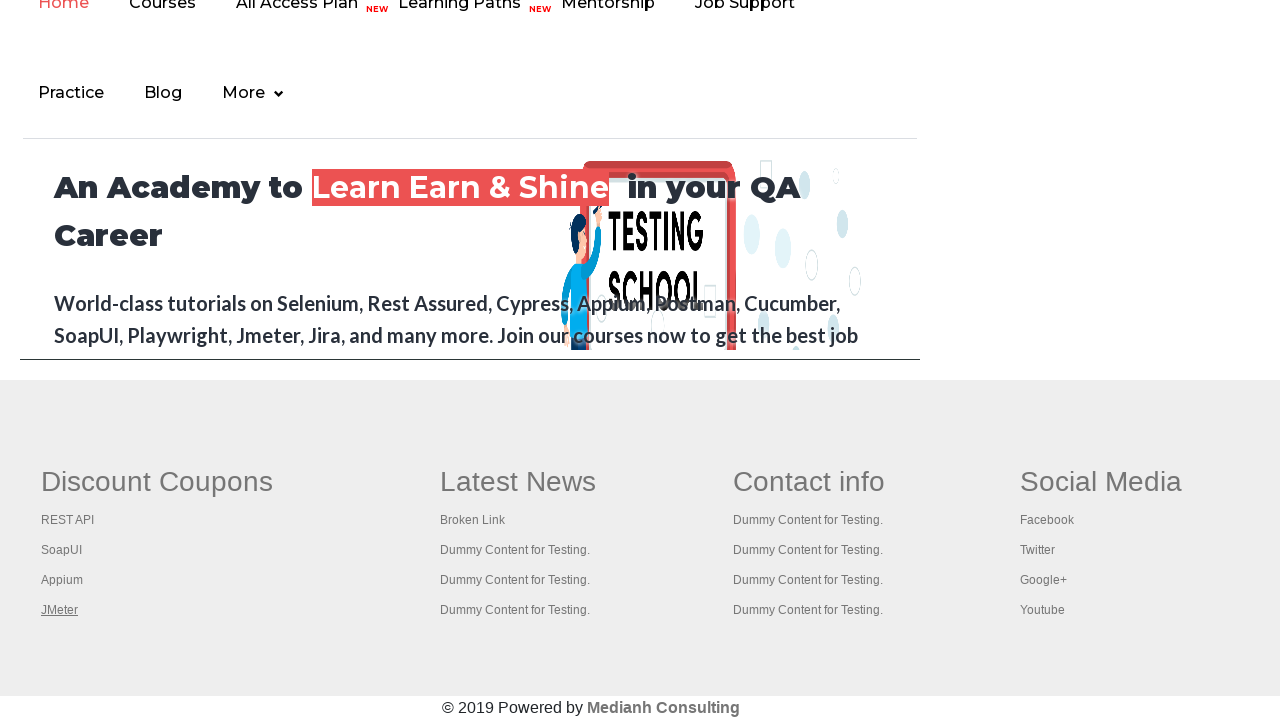

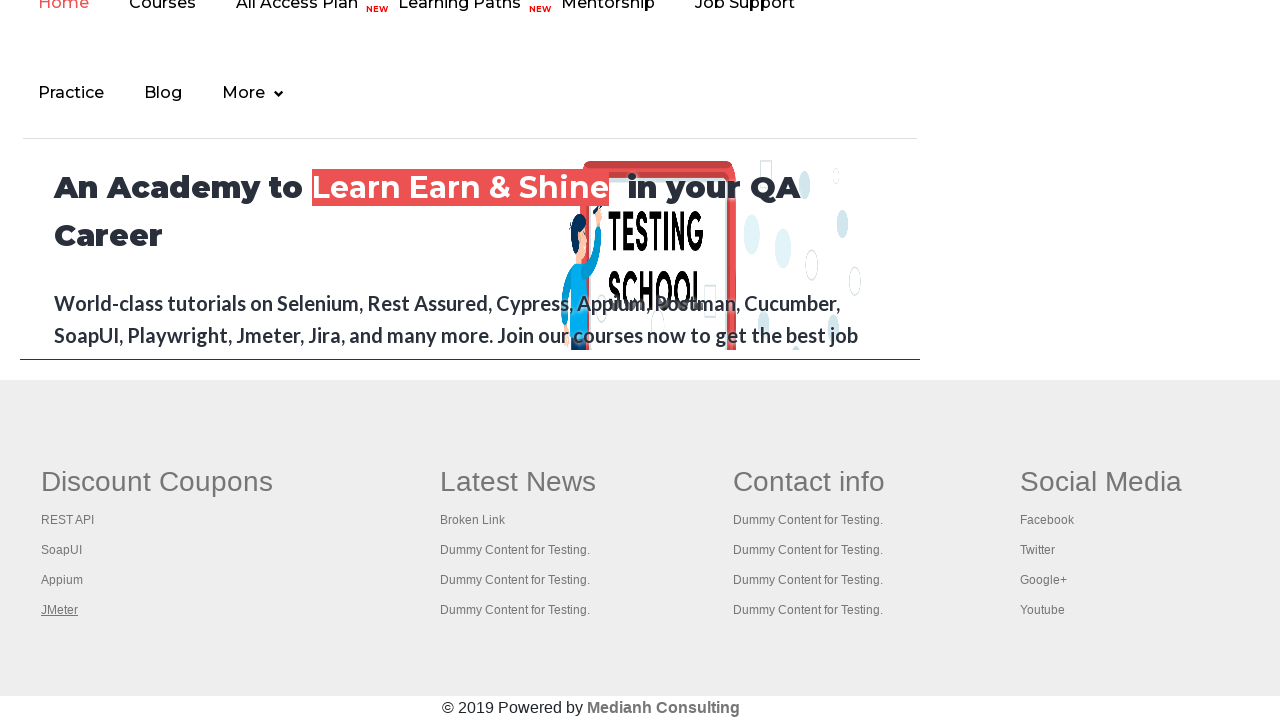